Tests the e-commerce checkout flow by adding specific products (Musk Melon, Brocolli, Cucumber) to the cart, proceeding to checkout, and applying a promo code to verify the discount is applied successfully.

Starting URL: https://rahulshettyacademy.com/seleniumPractise/#/

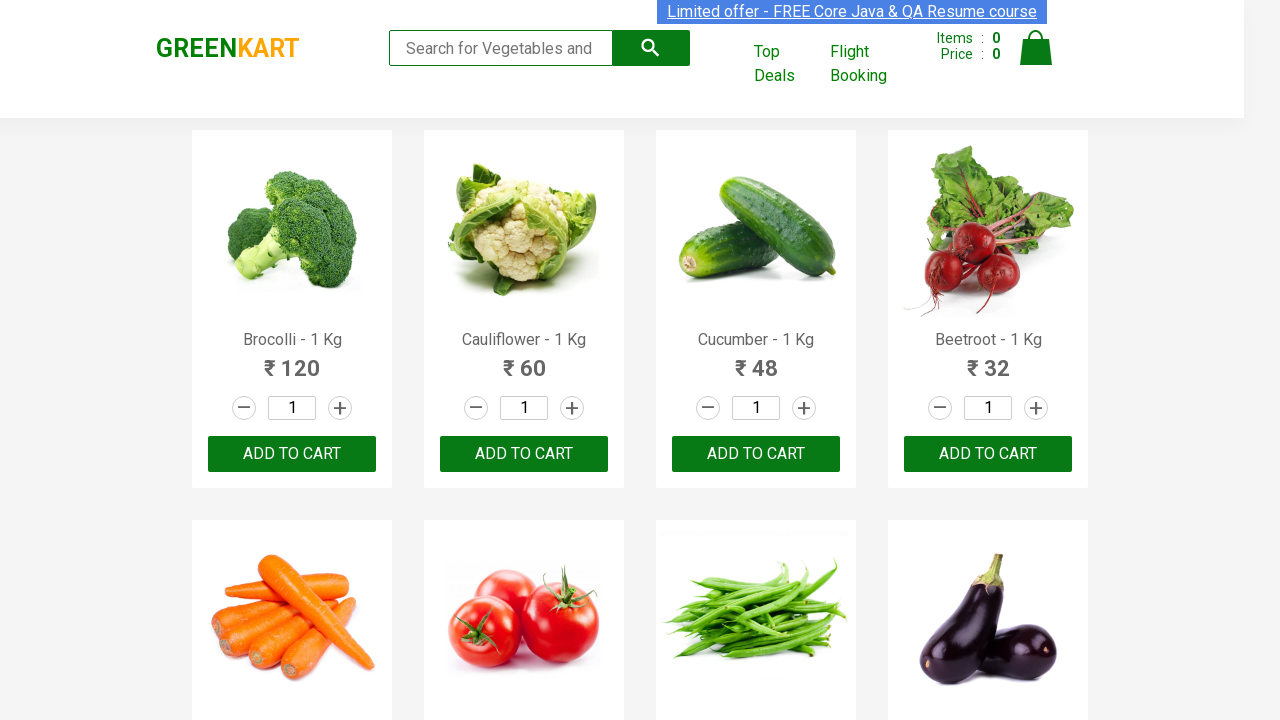

Waited for product names to load
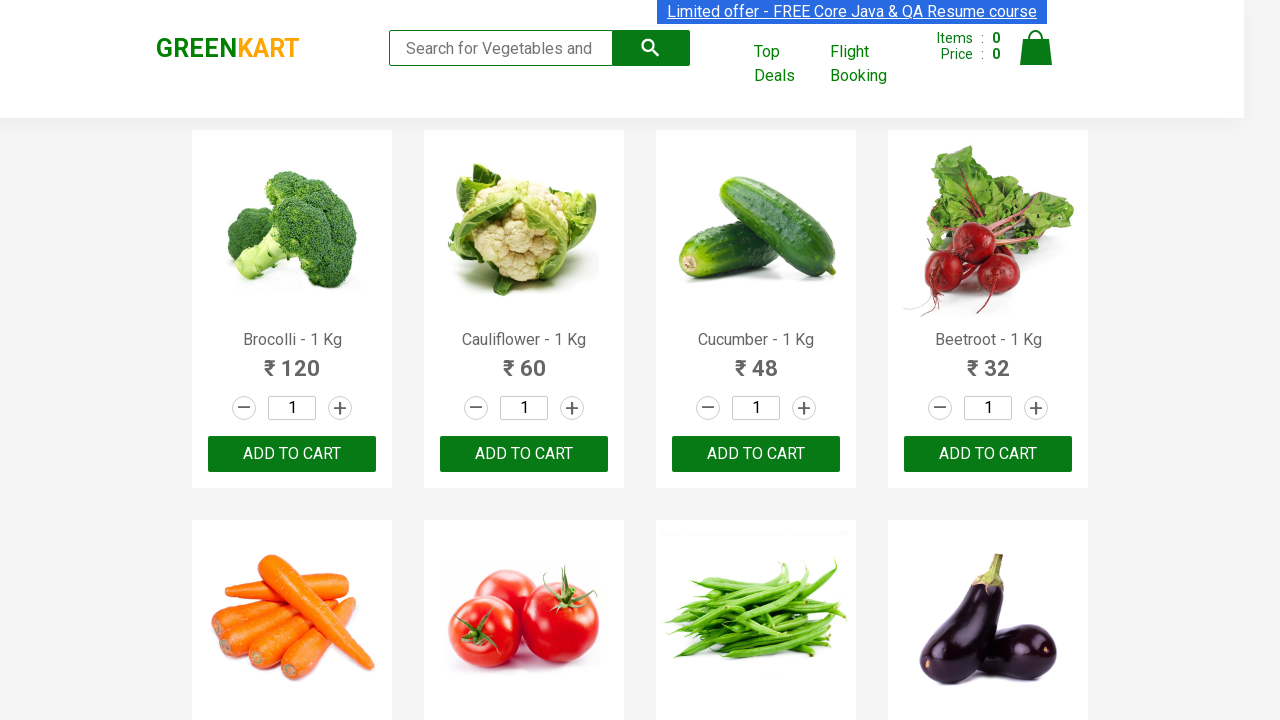

Retrieved all product name elements
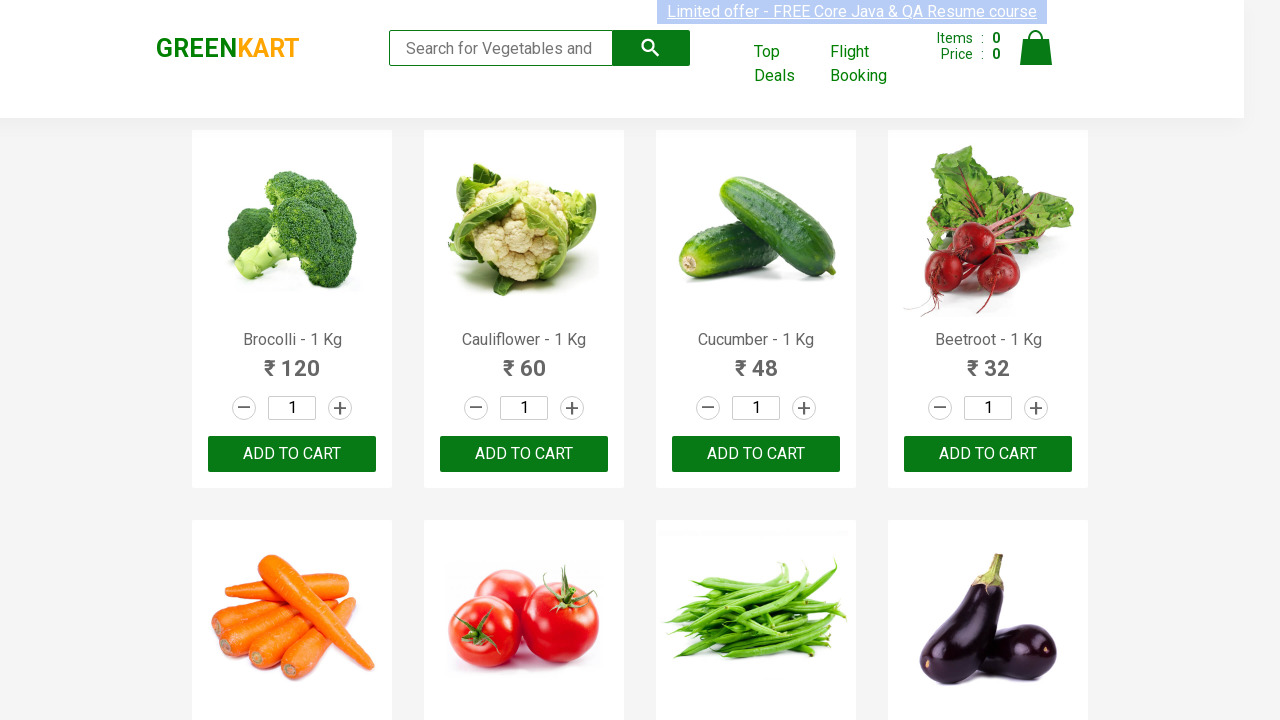

Retrieved all add to cart buttons
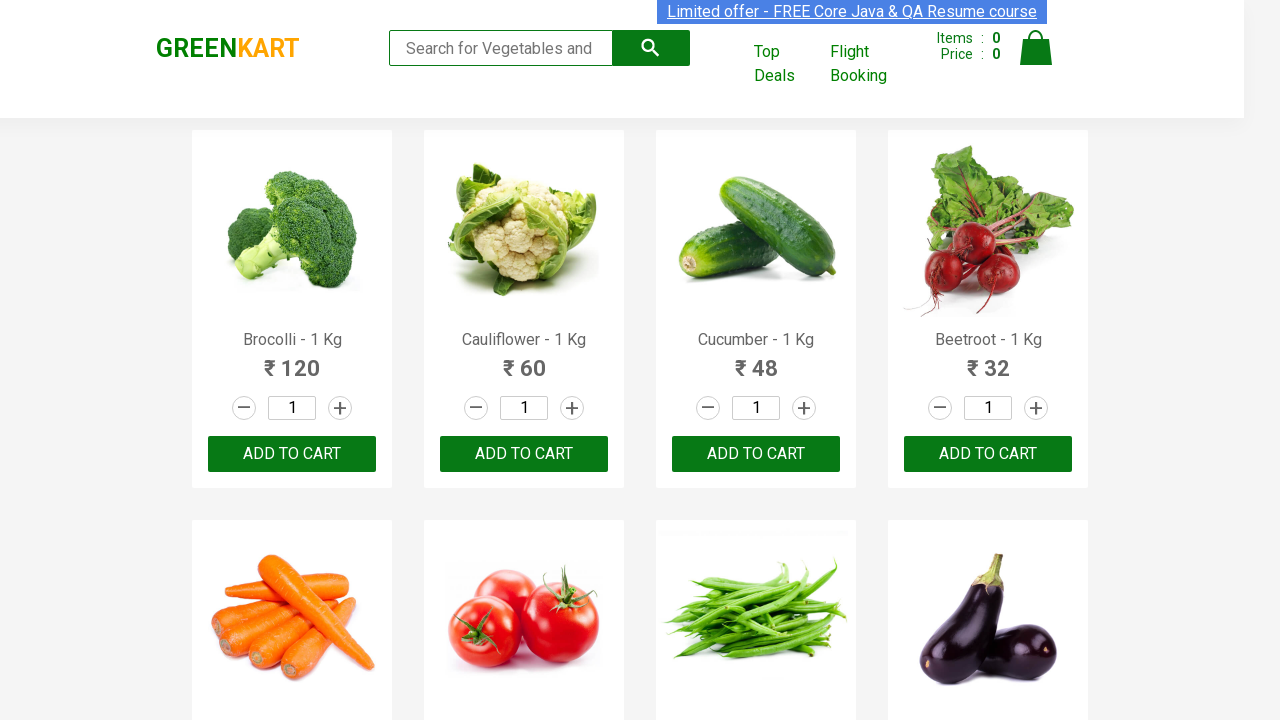

Added 'Brocolli' to cart at (292, 454) on div.product-action button >> nth=0
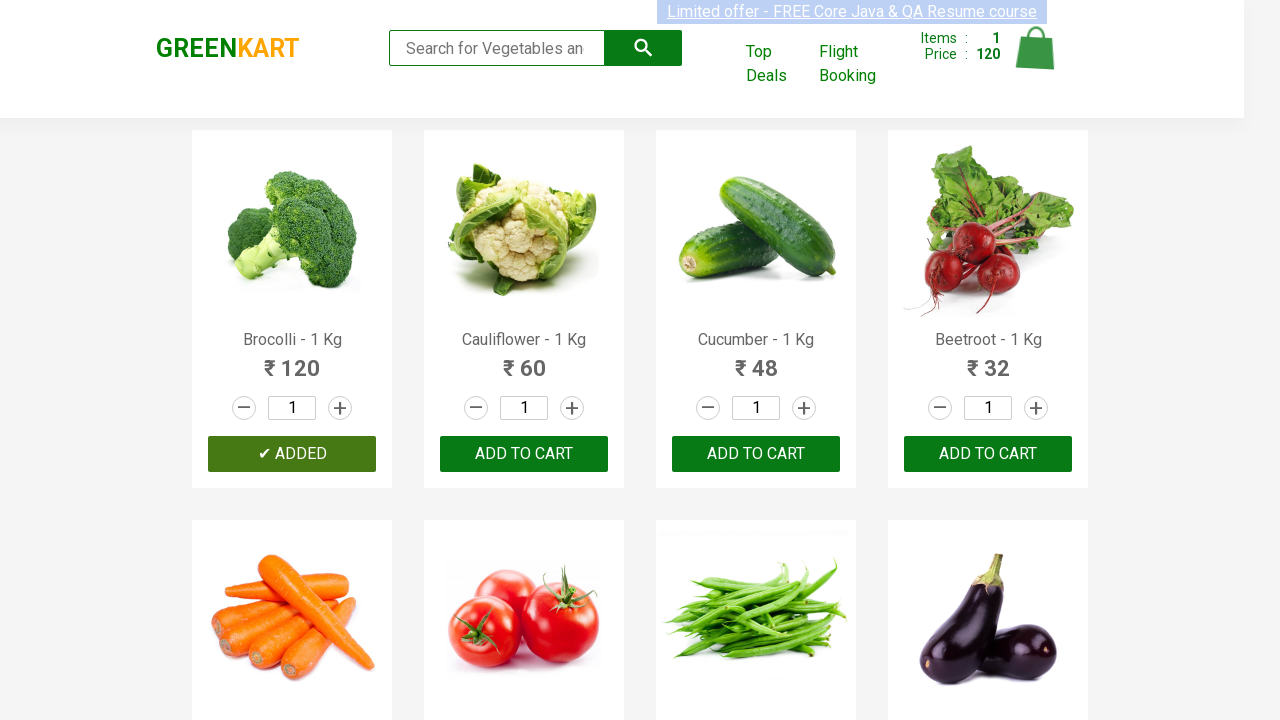

Added 'Cucumber' to cart at (756, 454) on div.product-action button >> nth=2
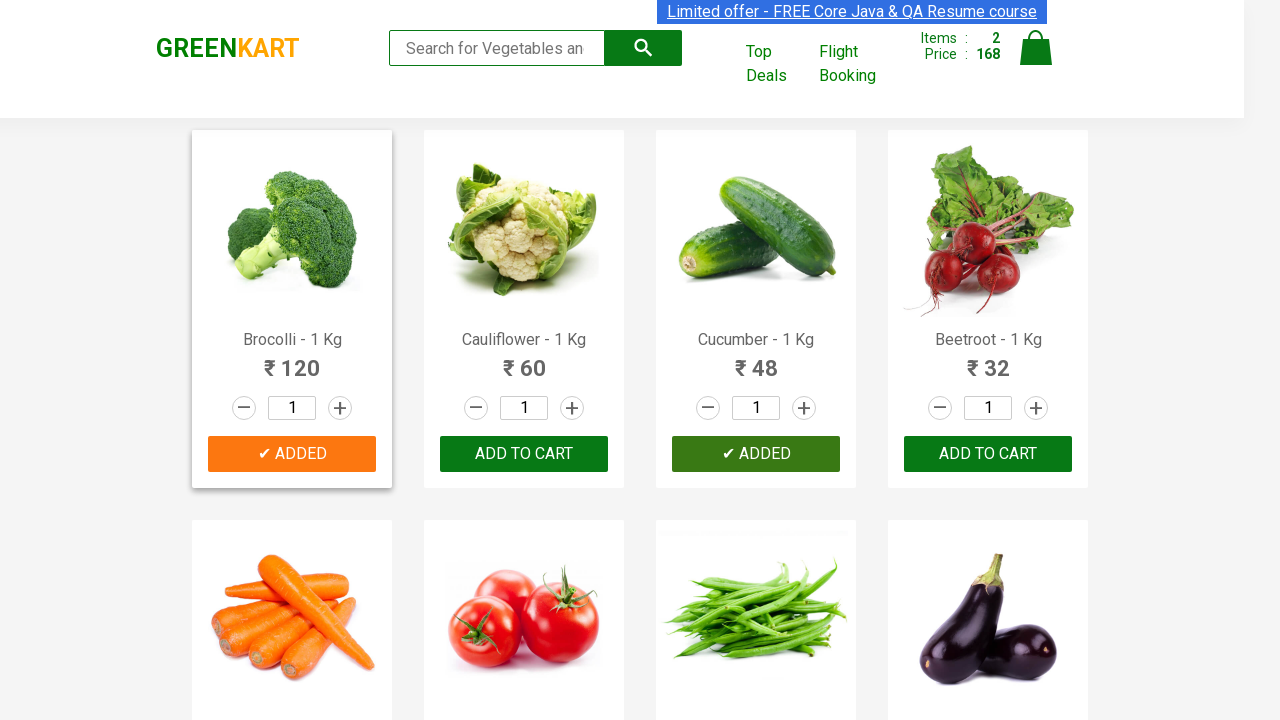

Added 'Musk Melon' to cart at (756, 360) on div.product-action button >> nth=18
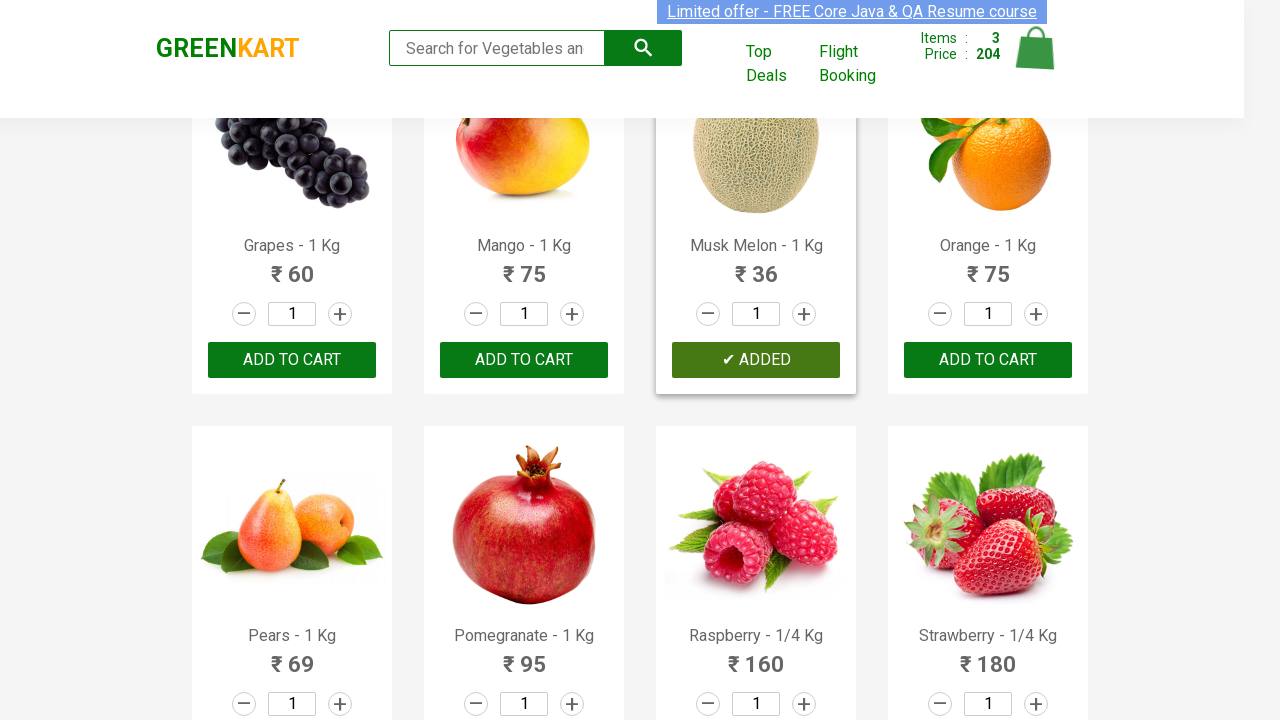

Clicked on cart icon at (1036, 48) on img[alt='Cart']
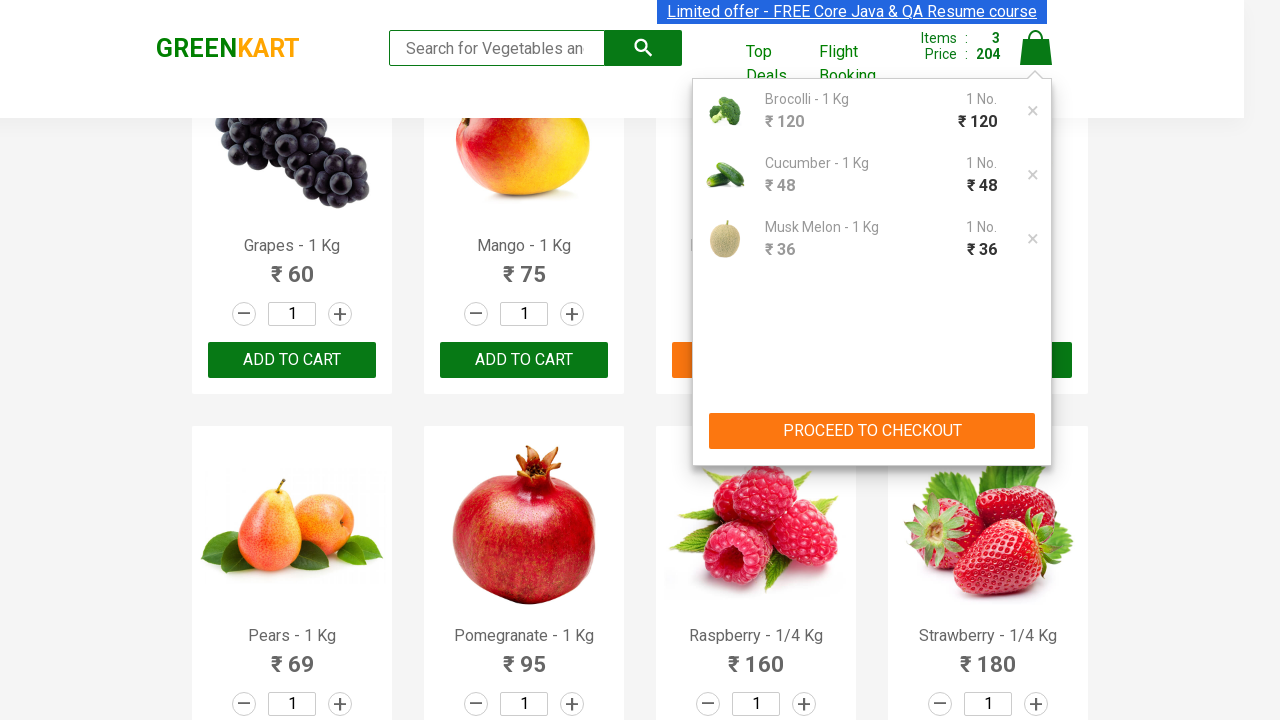

Clicked PROCEED TO CHECKOUT button at (872, 431) on button:has-text('PROCEED TO CHECKOUT')
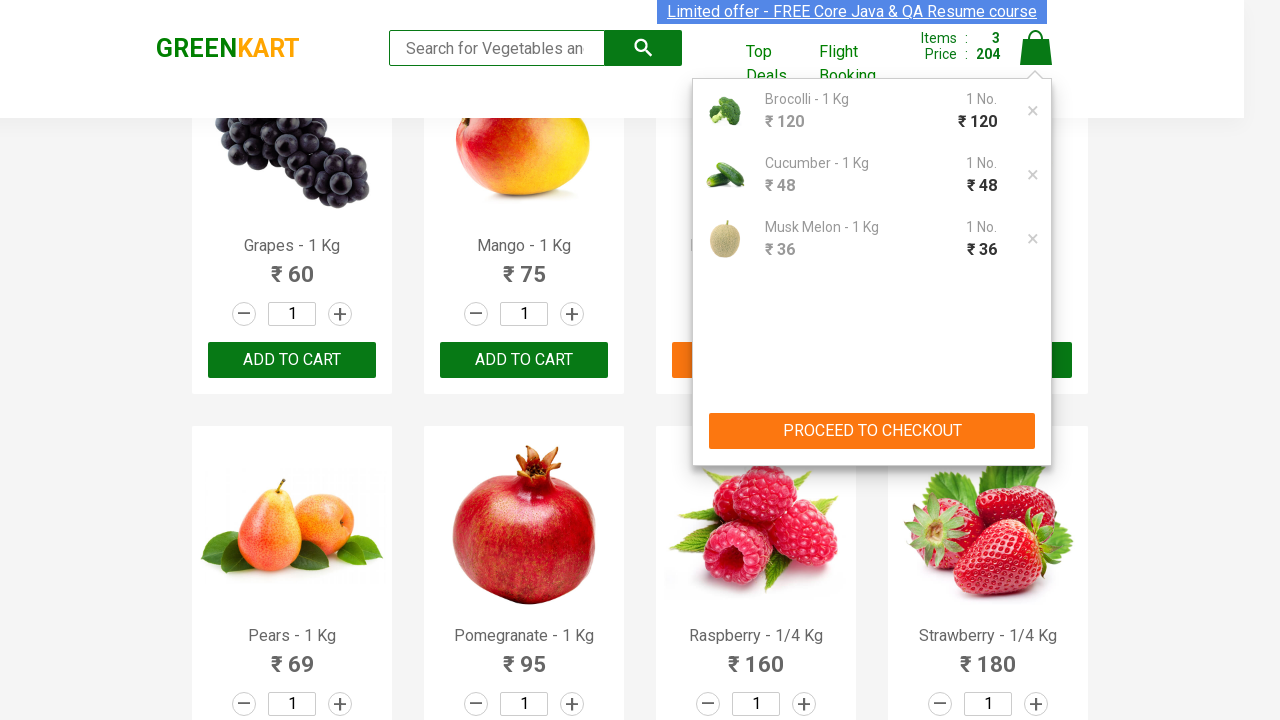

Entered promo code 'rahulshettyacademy' on input.promoCode
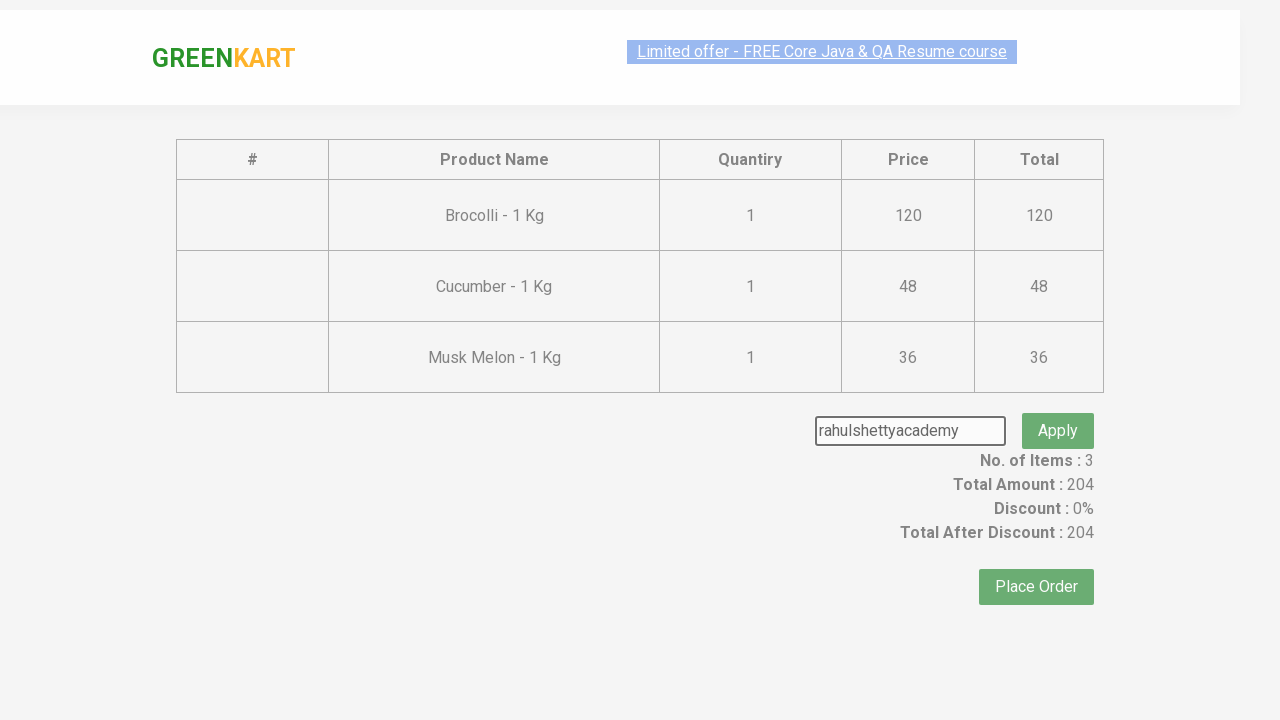

Clicked apply button to apply promo code at (1058, 406) on button.promoBtn
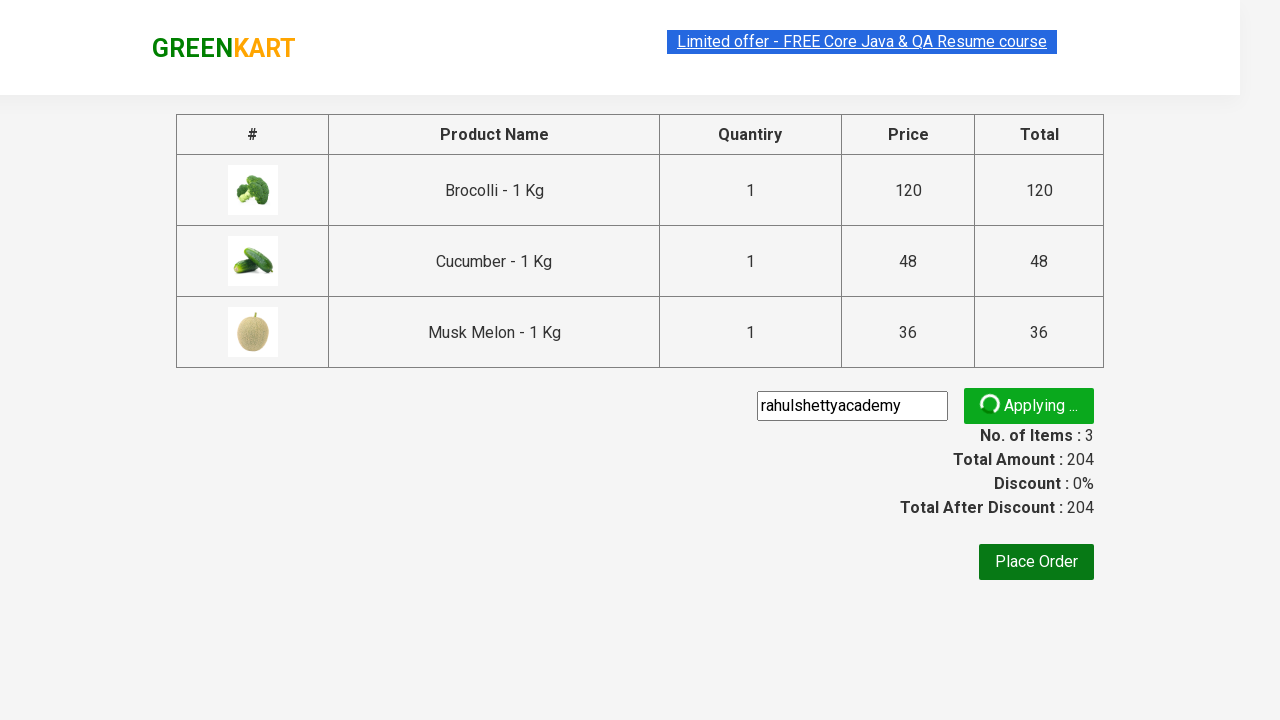

Promo code confirmation message appeared - discount successfully applied
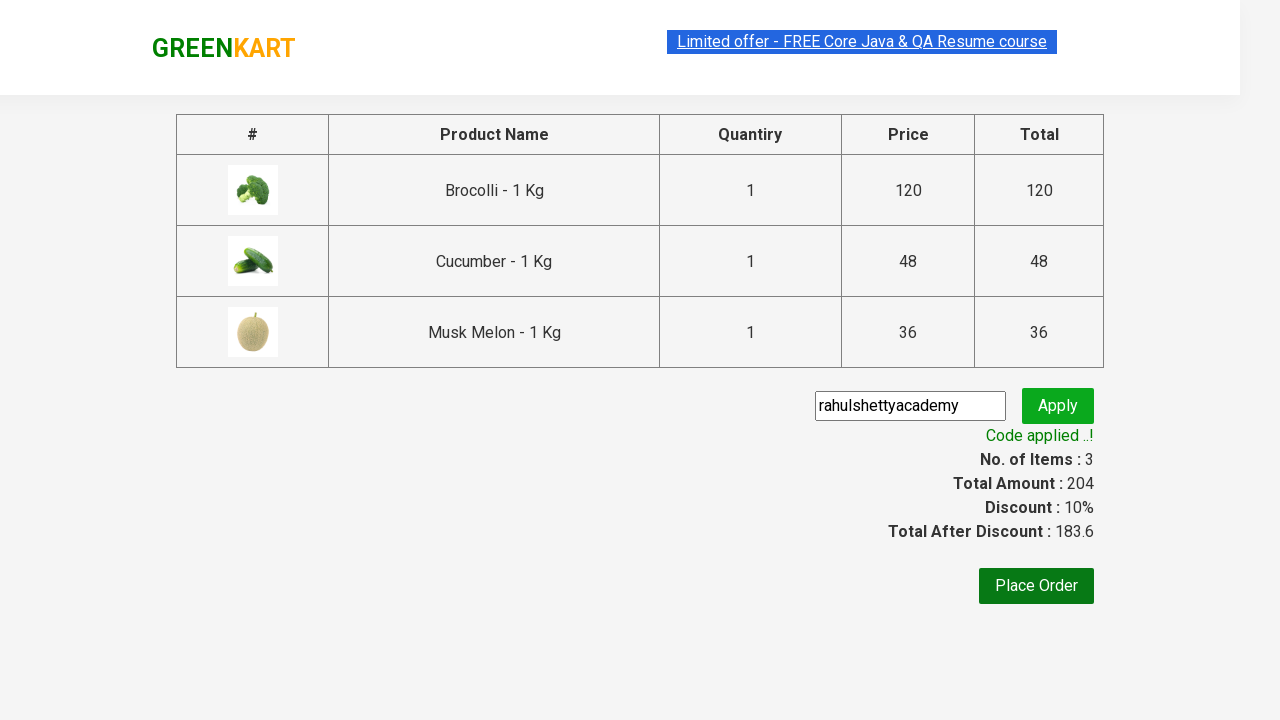

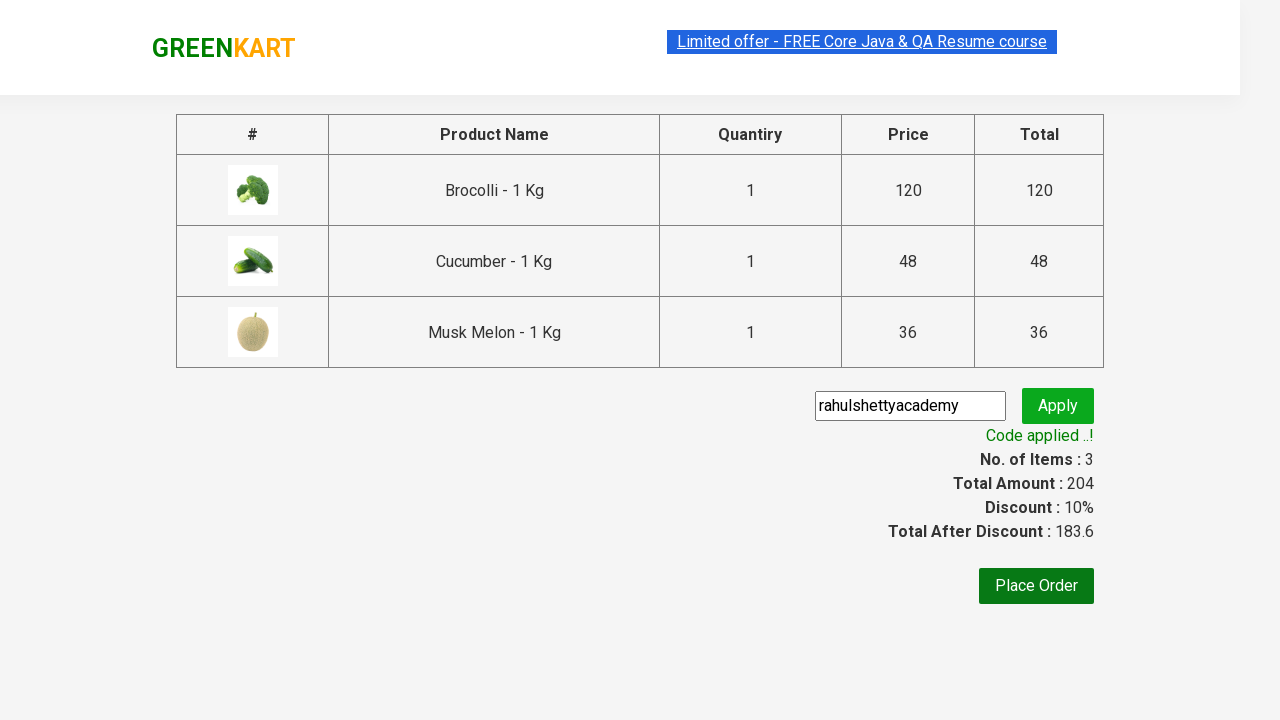